Hovers over 'Bücher' menu and verifies all submenu children items are visible

Starting URL: https://bookbox.ch

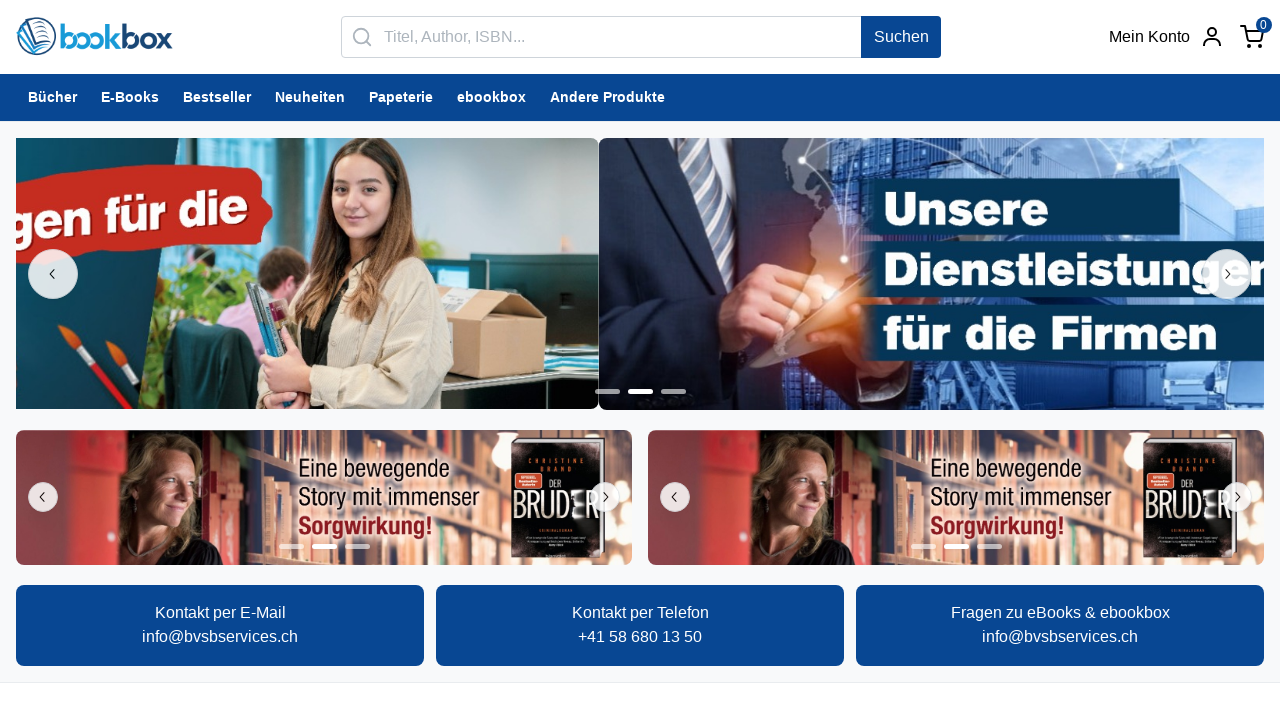

Hovered over 'Bücher' menu item in banner at (52, 98) on internal:role=banner >> internal:text="B\u00fccher"s
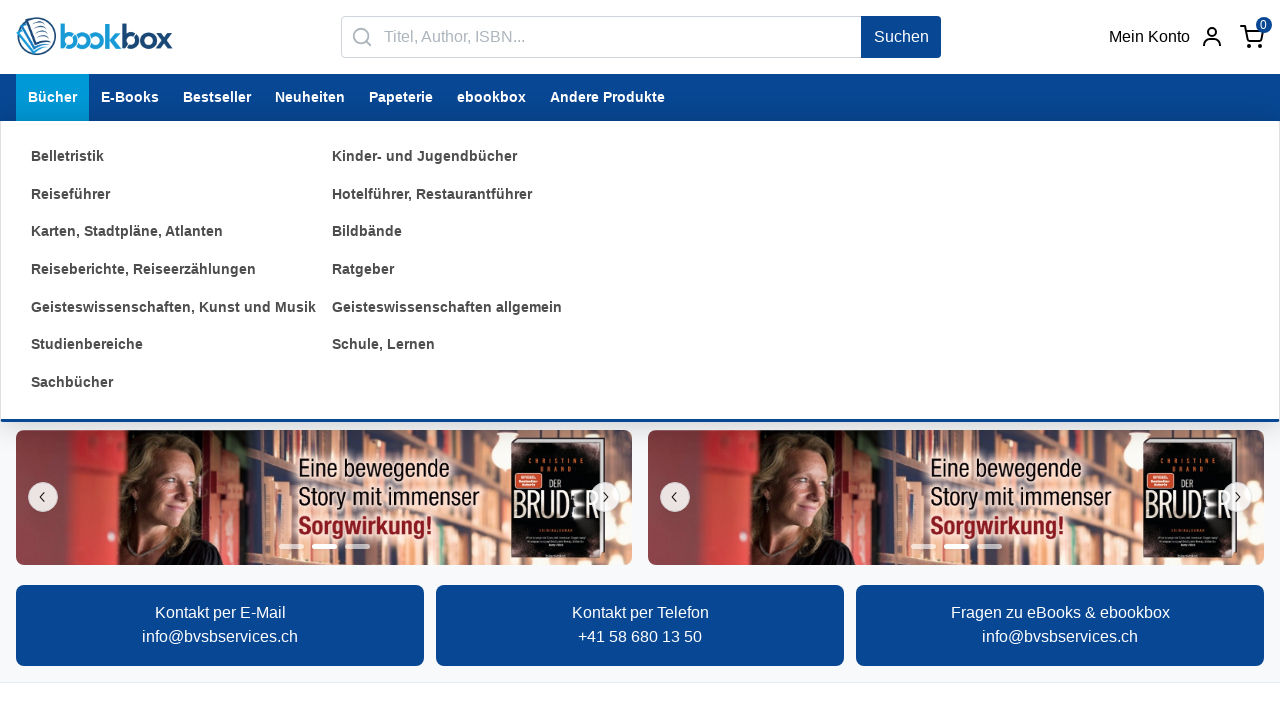

Submenu container became visible
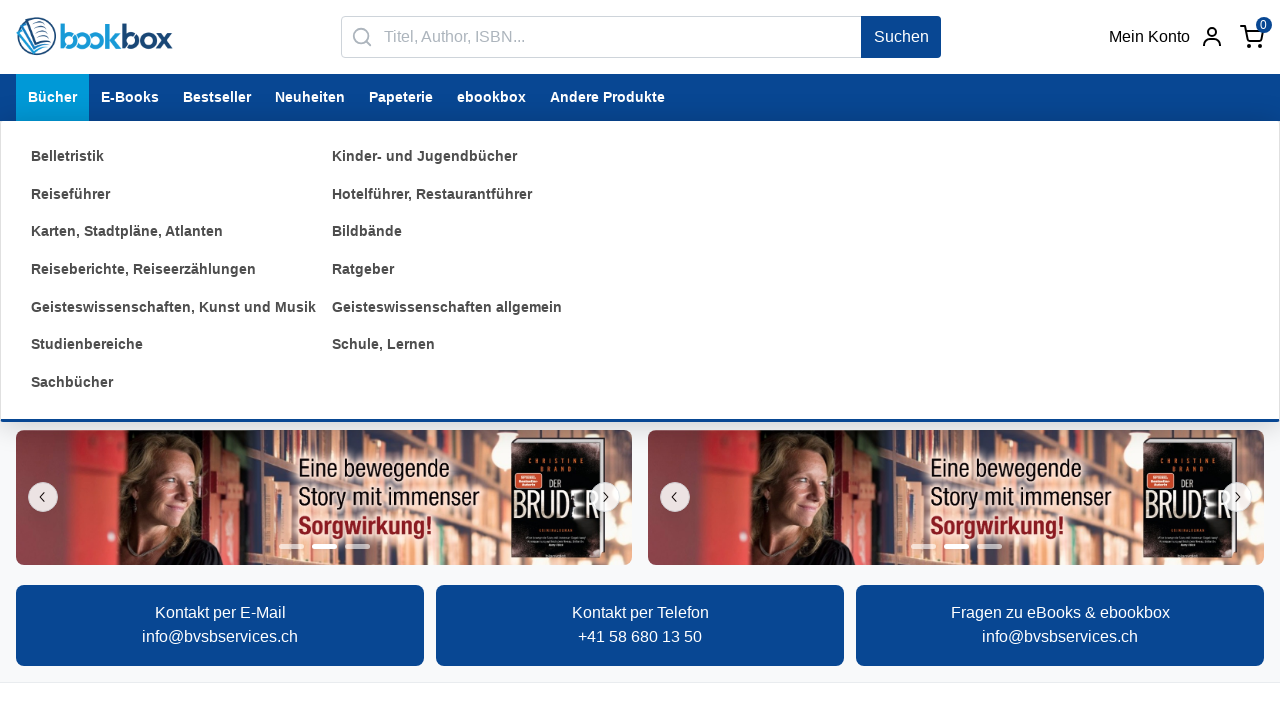

Found 13 submenu items
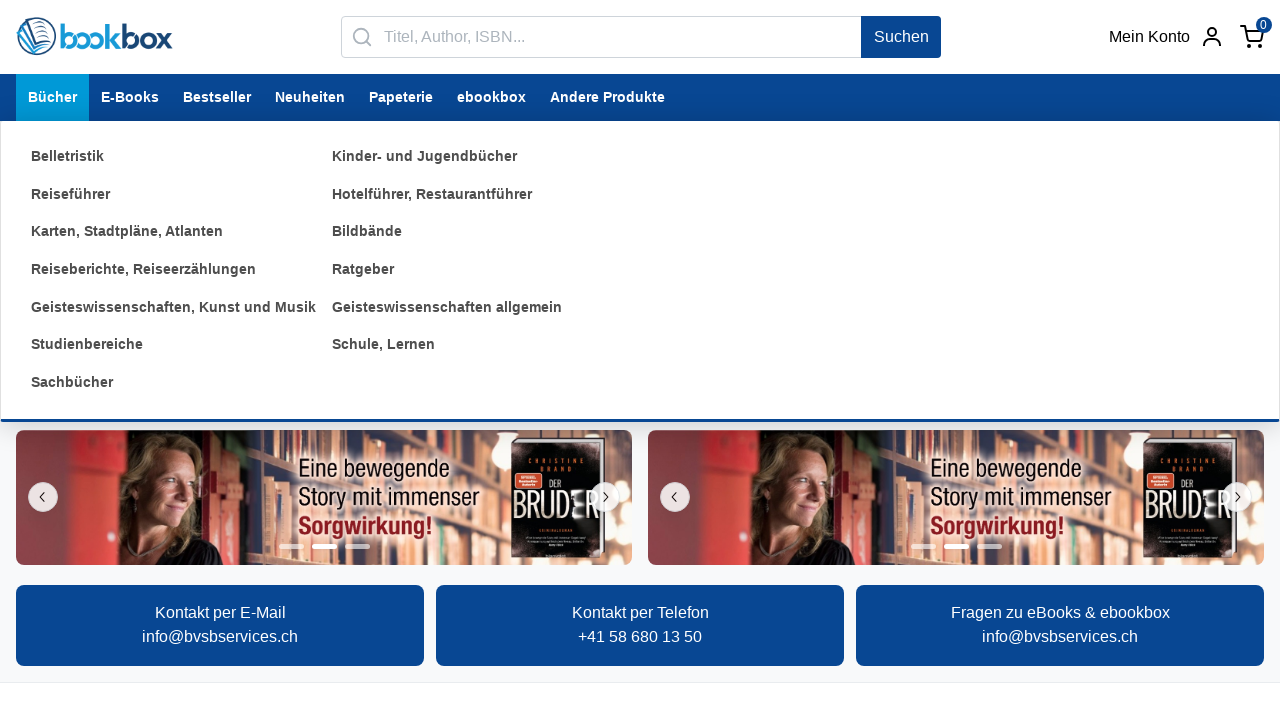

Submenu item 1 of 13 is visible
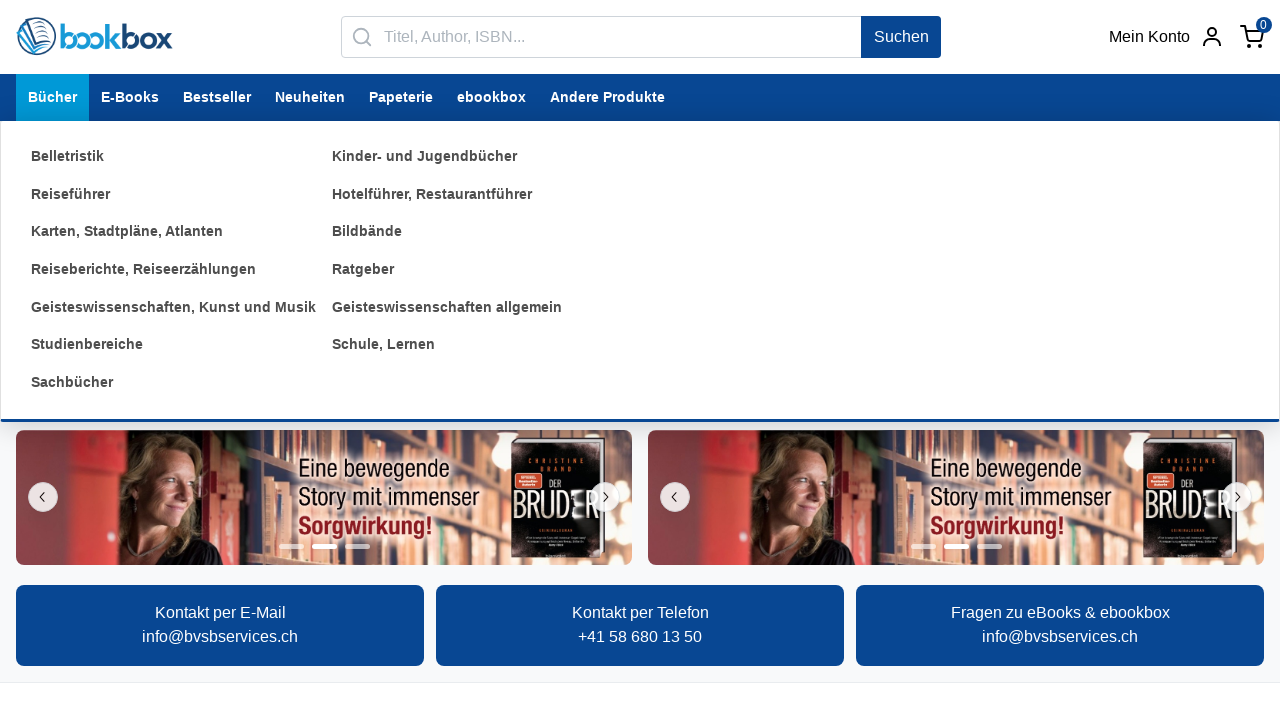

Submenu item 2 of 13 is visible
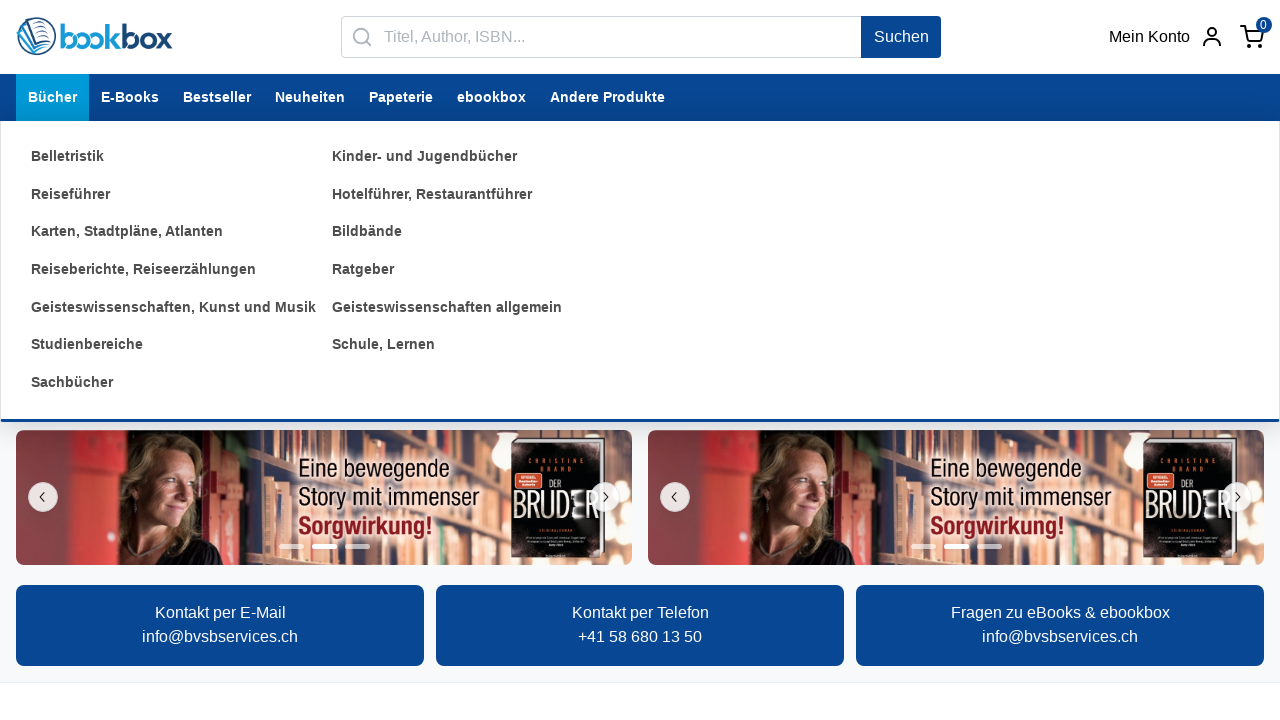

Submenu item 3 of 13 is visible
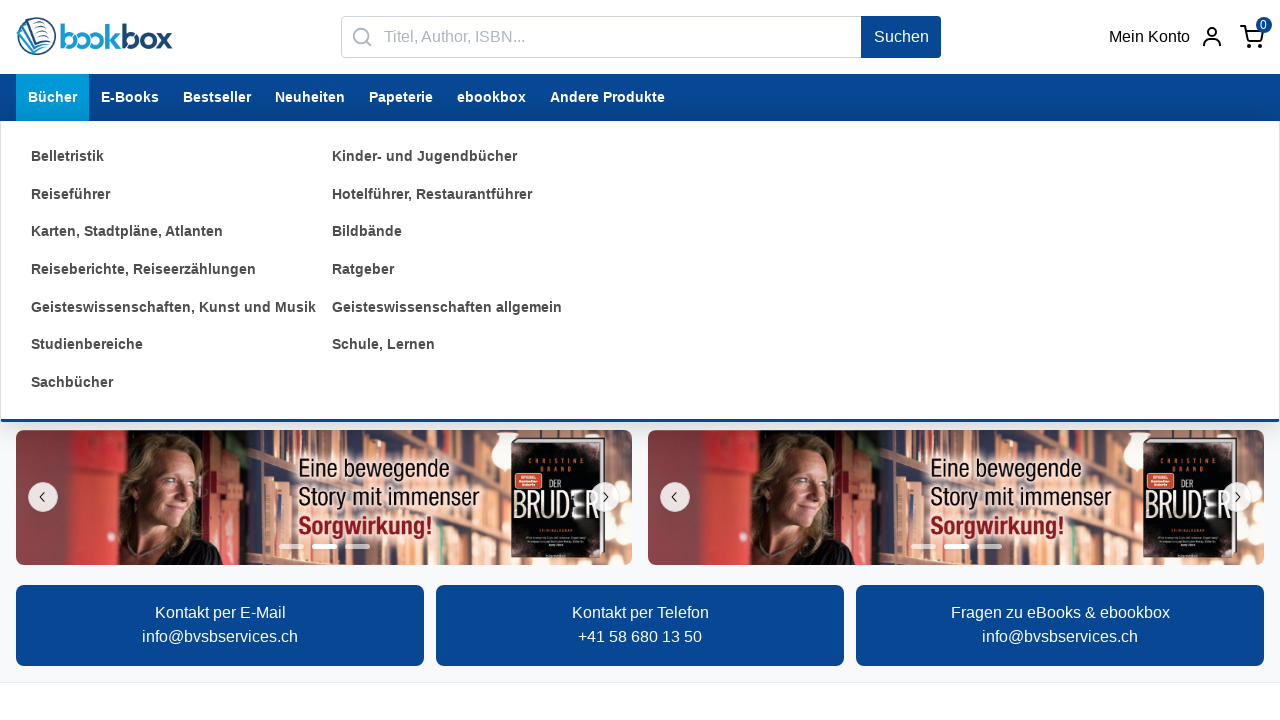

Submenu item 4 of 13 is visible
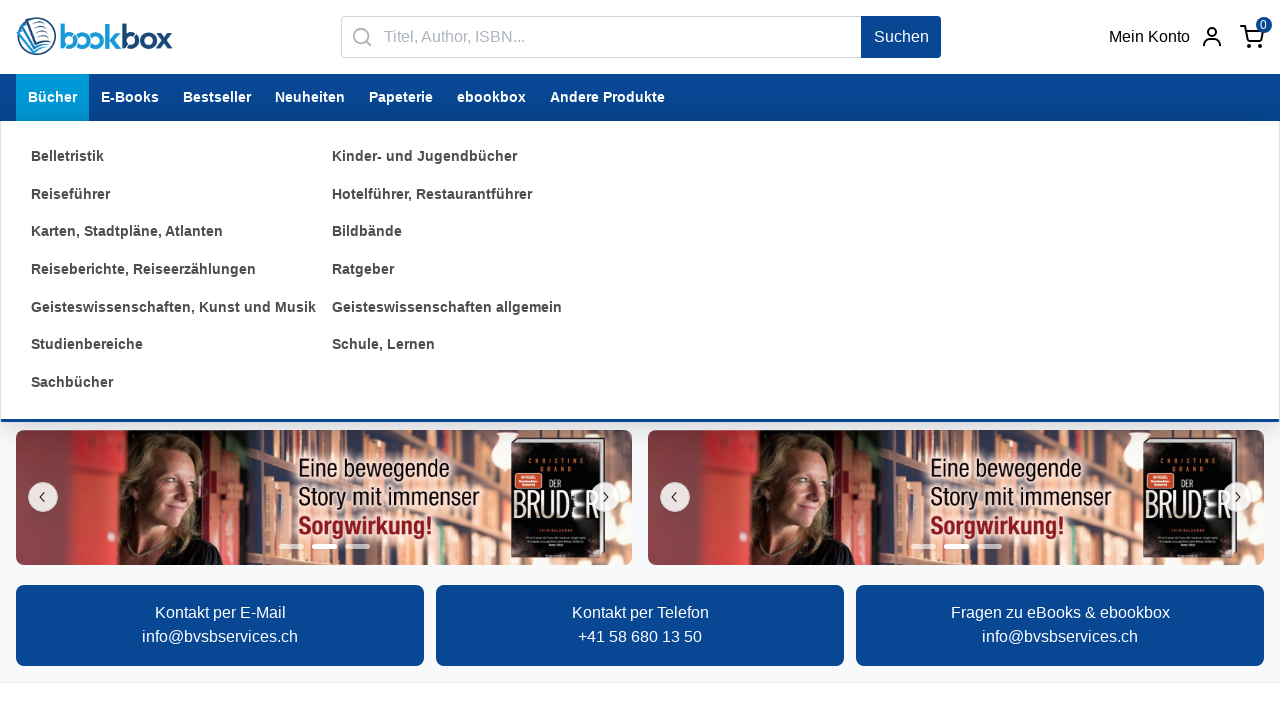

Submenu item 5 of 13 is visible
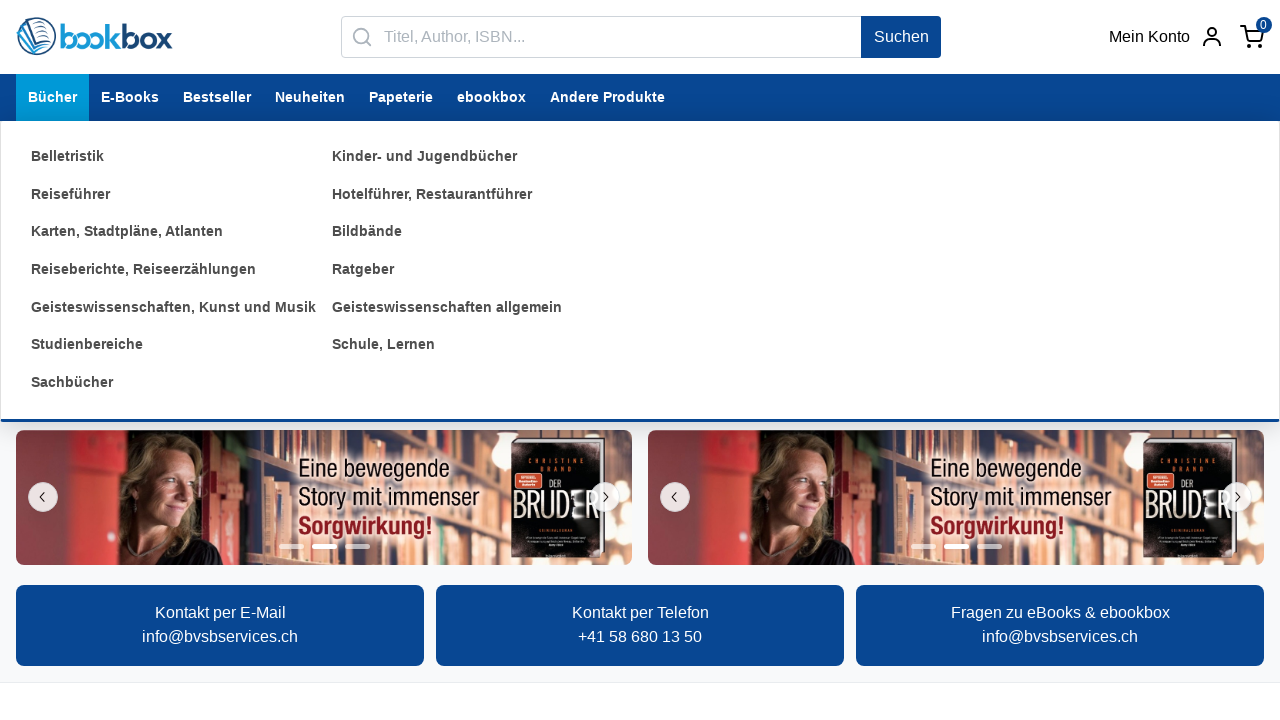

Submenu item 6 of 13 is visible
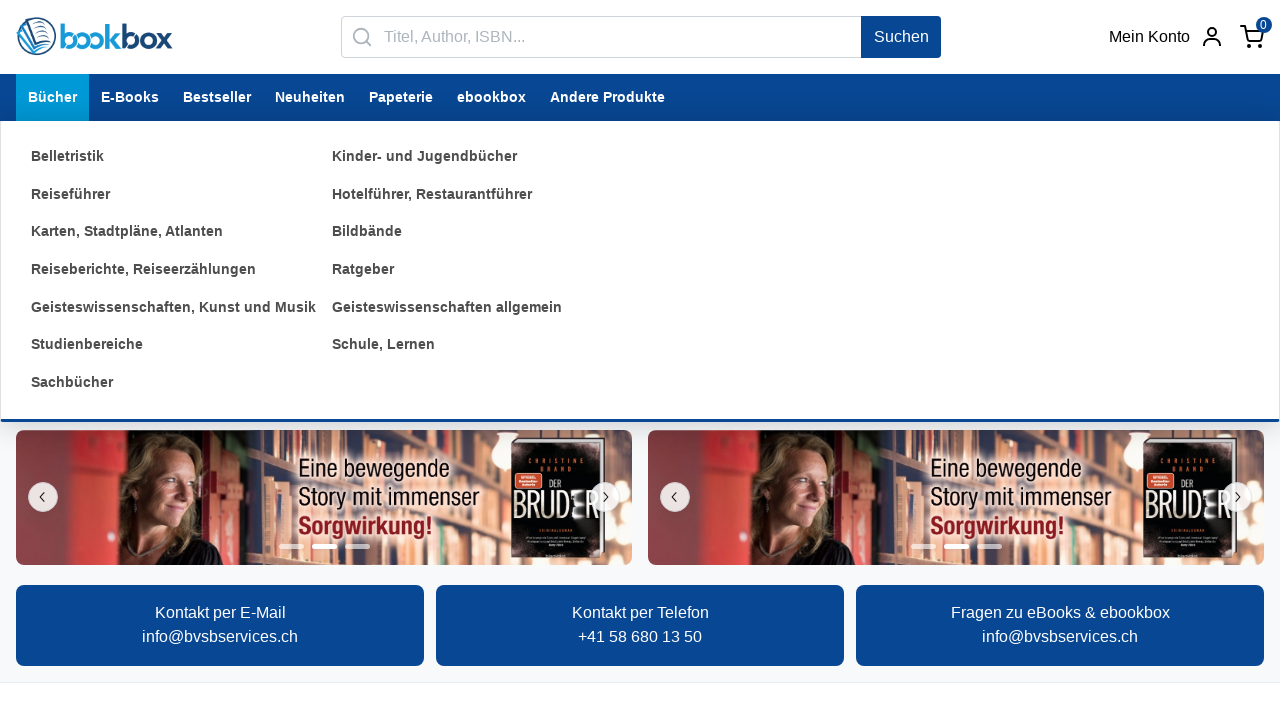

Submenu item 7 of 13 is visible
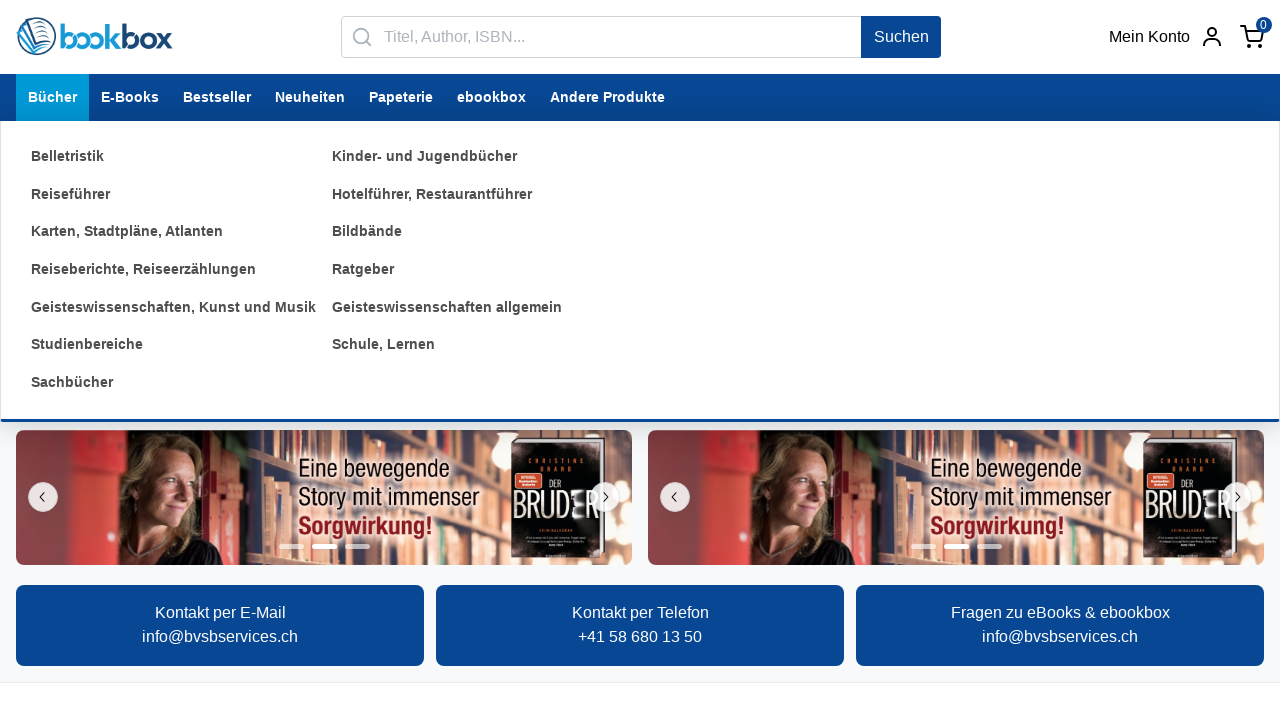

Submenu item 8 of 13 is visible
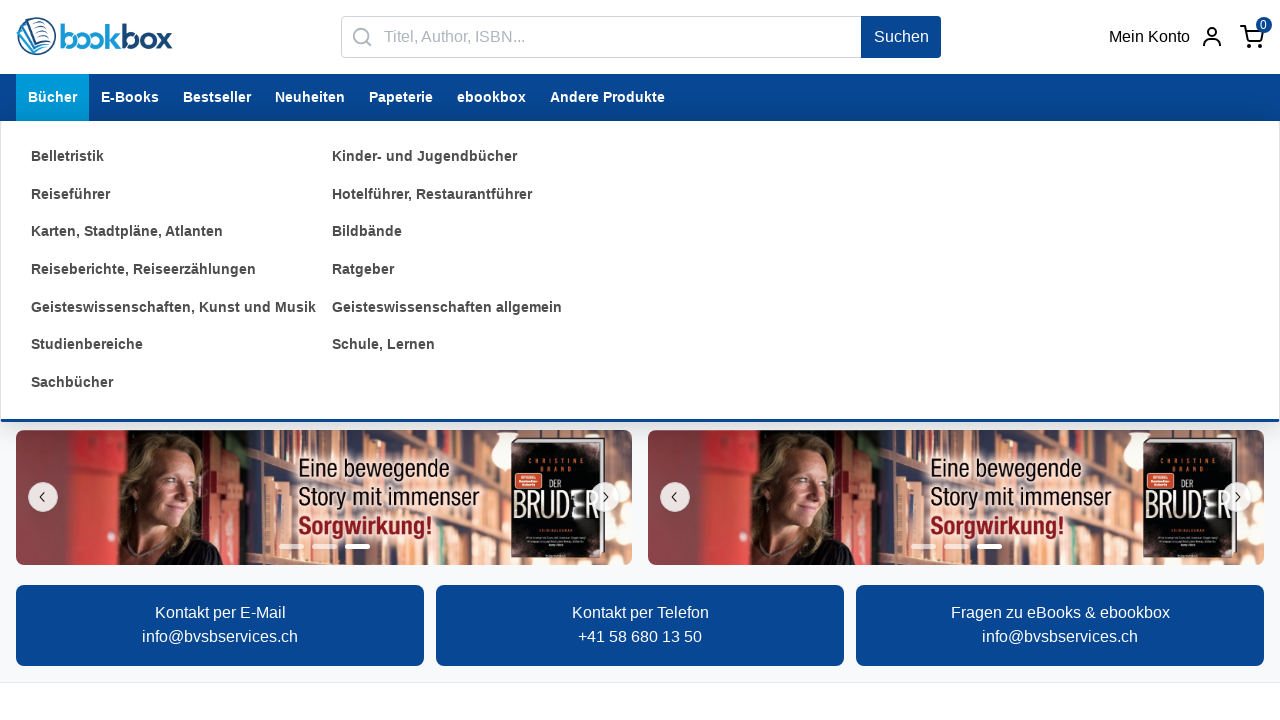

Submenu item 9 of 13 is visible
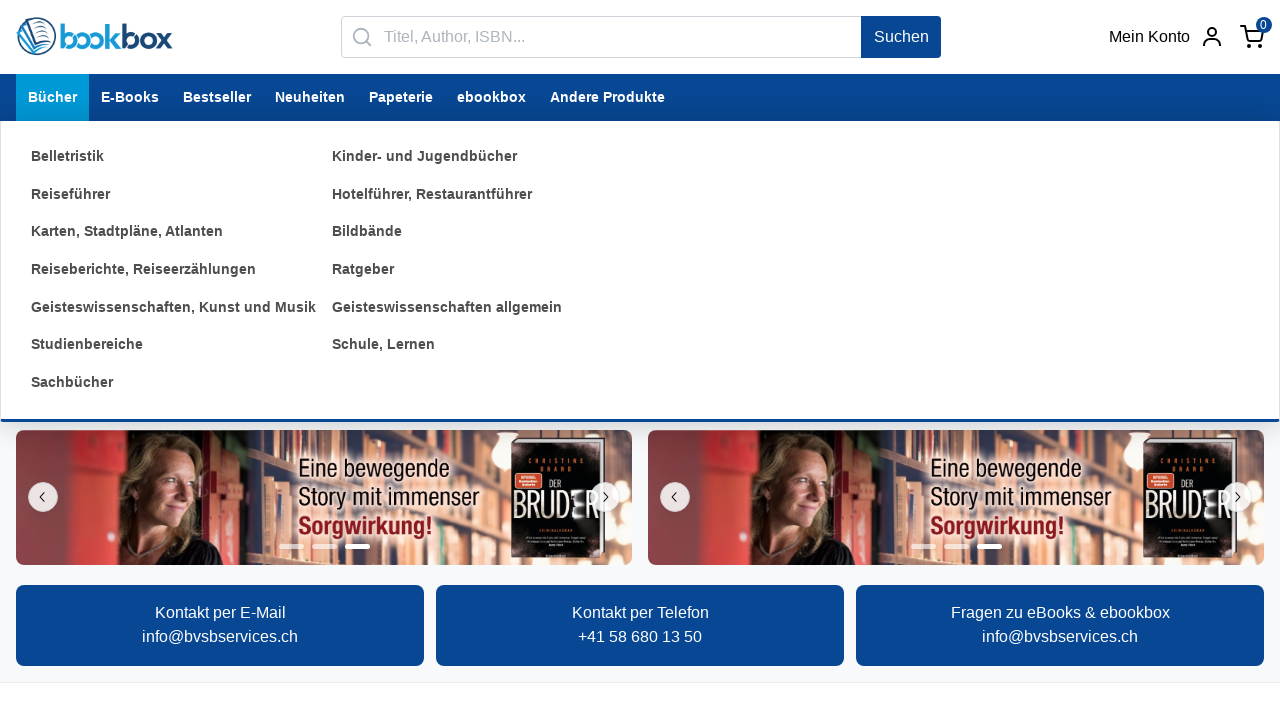

Submenu item 10 of 13 is visible
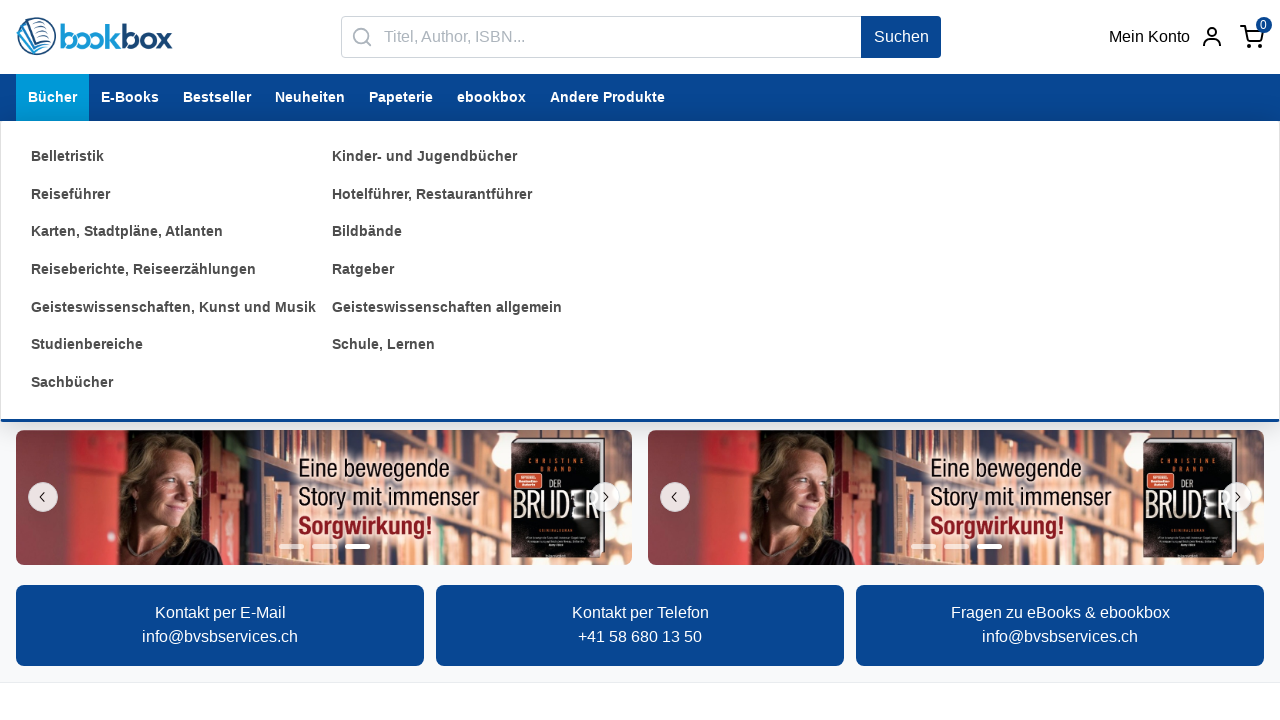

Submenu item 11 of 13 is visible
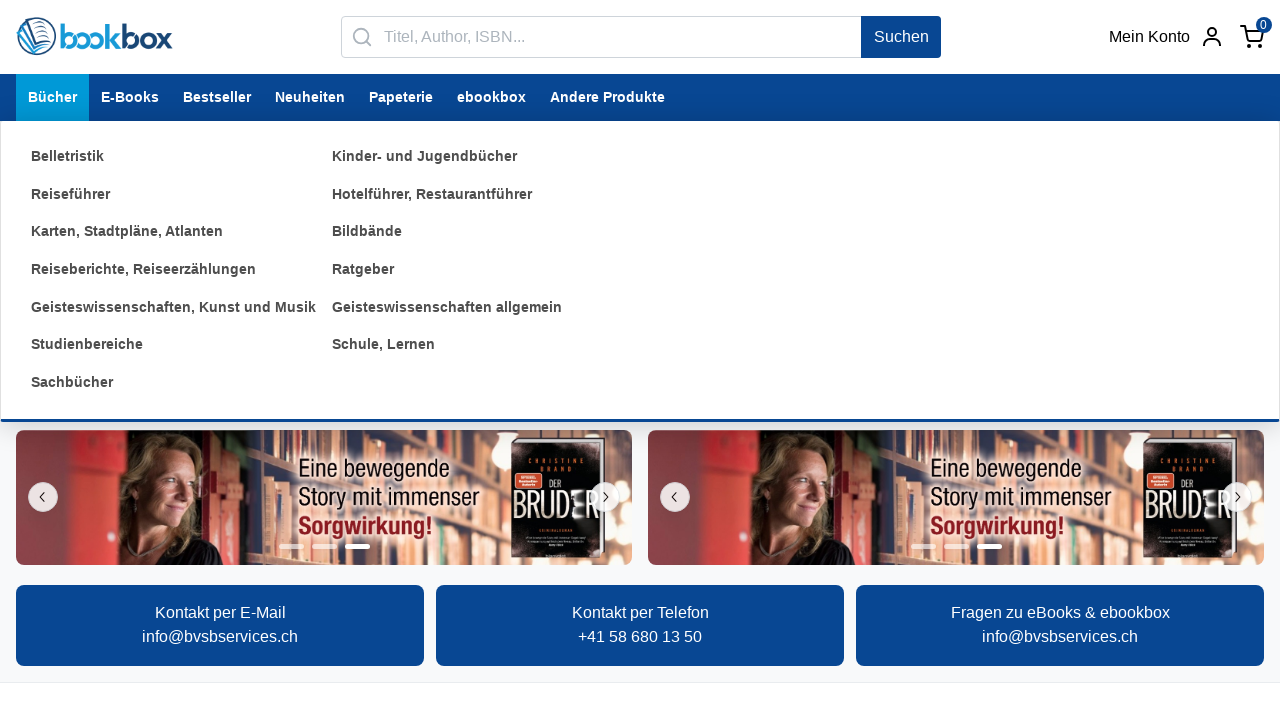

Submenu item 12 of 13 is visible
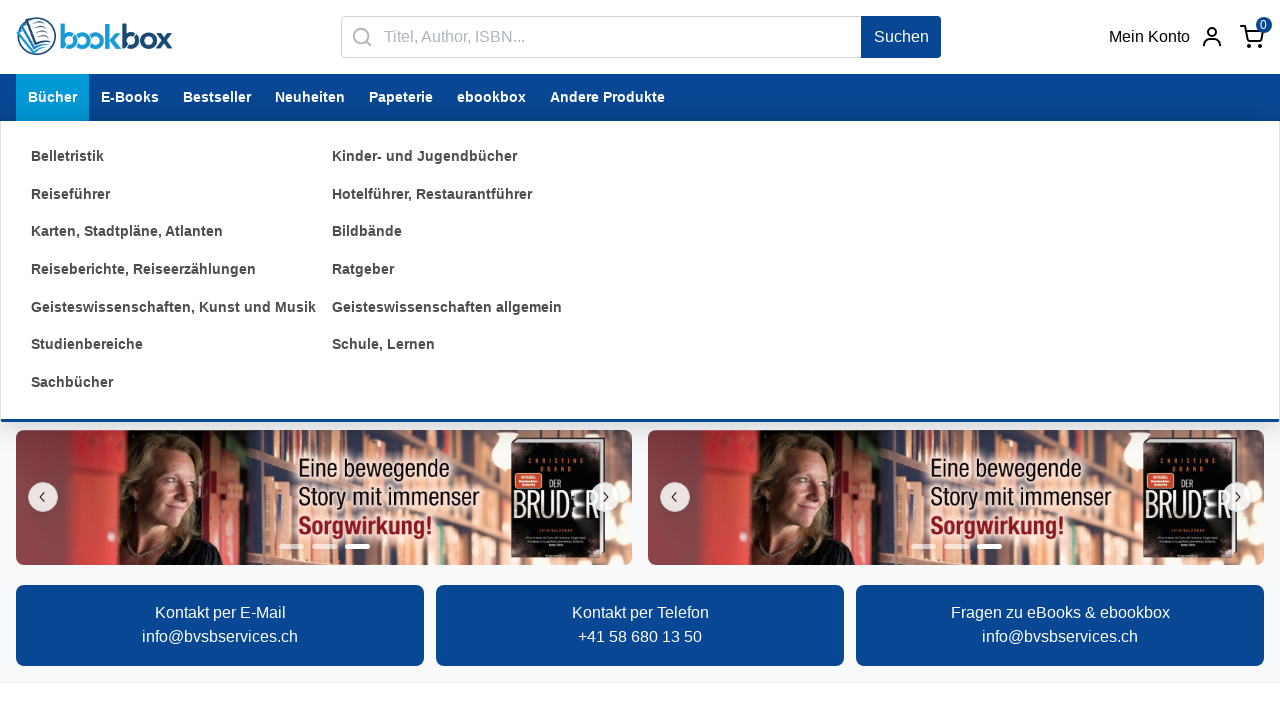

Submenu item 13 of 13 is visible
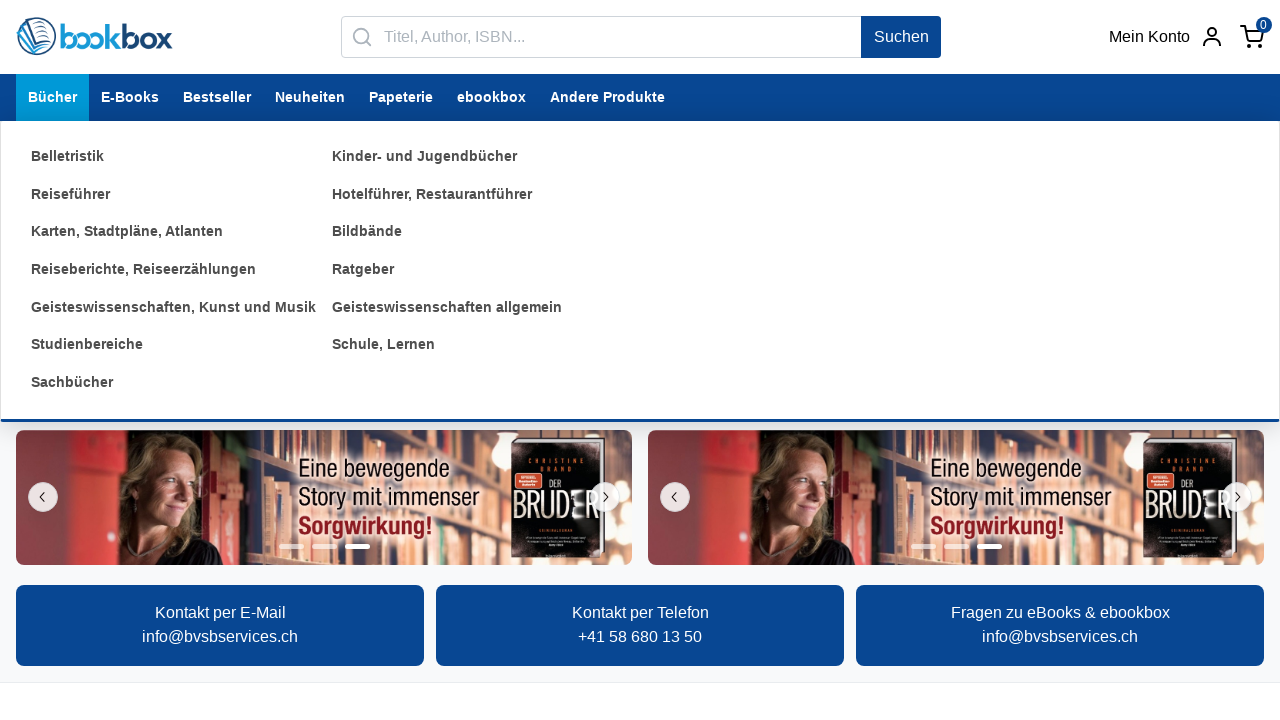

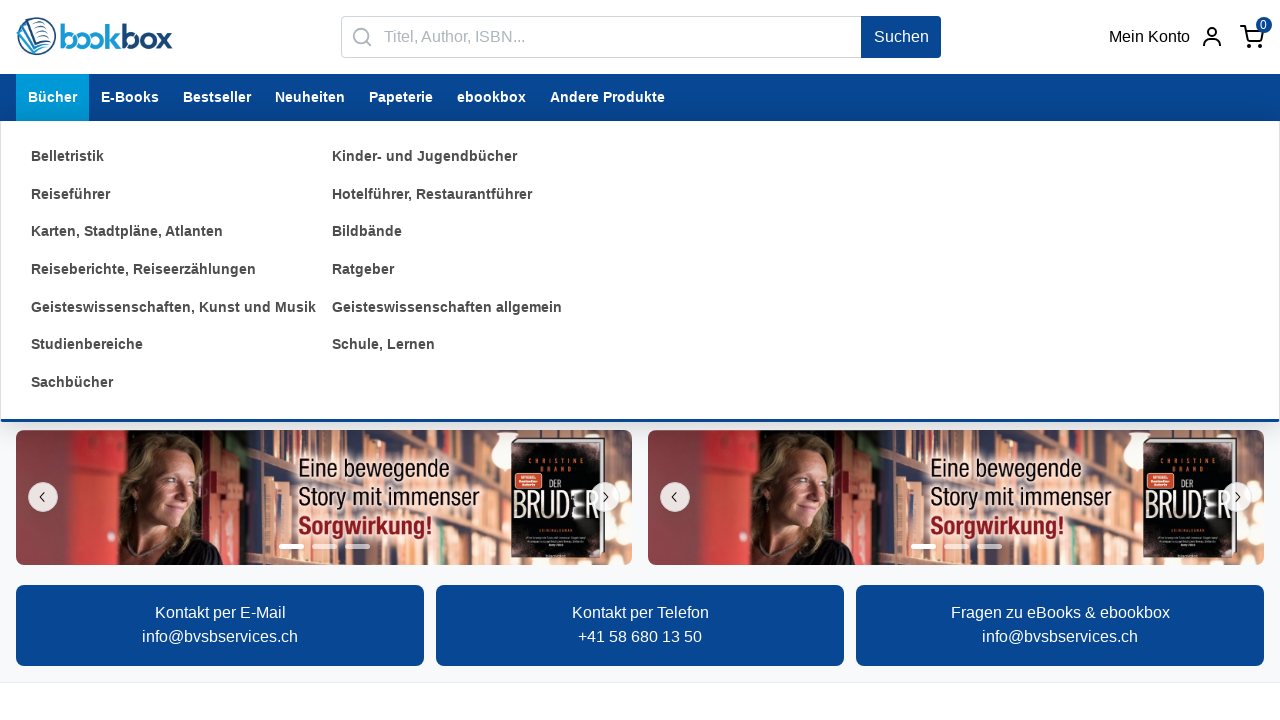